Tests the Key Presses functionality by sending keyboard inputs and verifying the displayed messages

Starting URL: https://the-internet.herokuapp.com

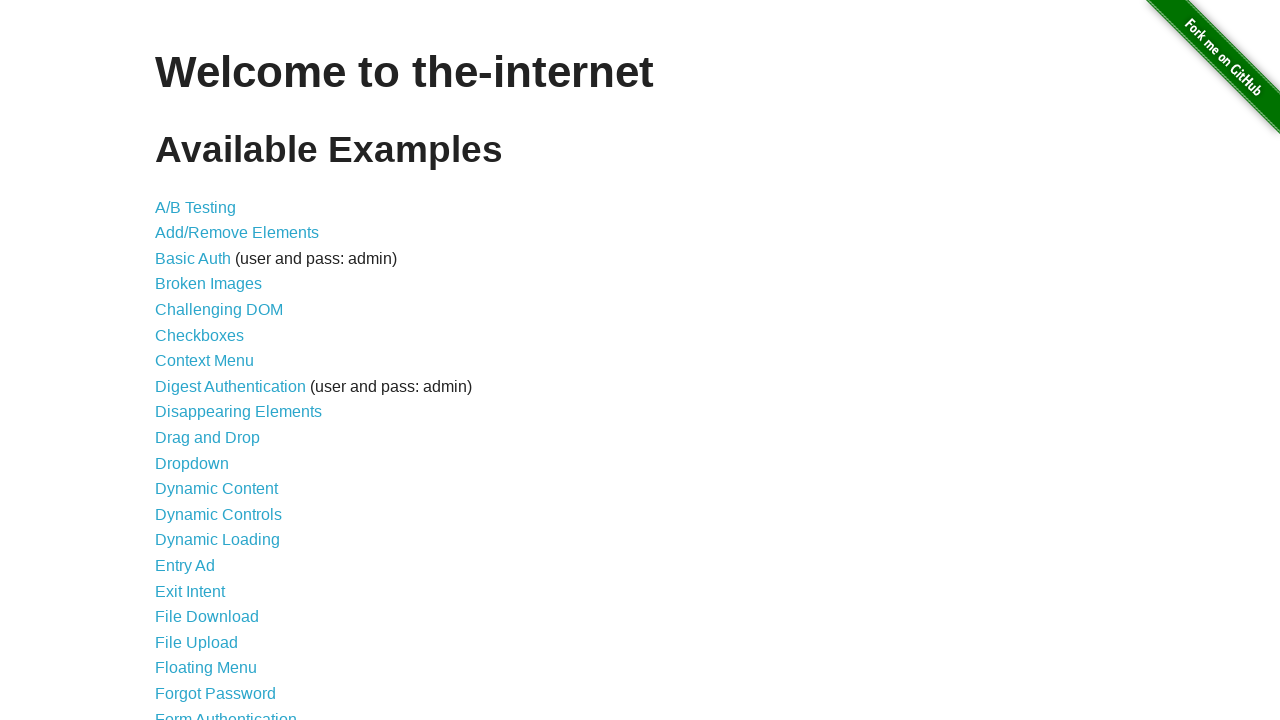

Clicked on Key Presses link at (200, 360) on text=Key Presses
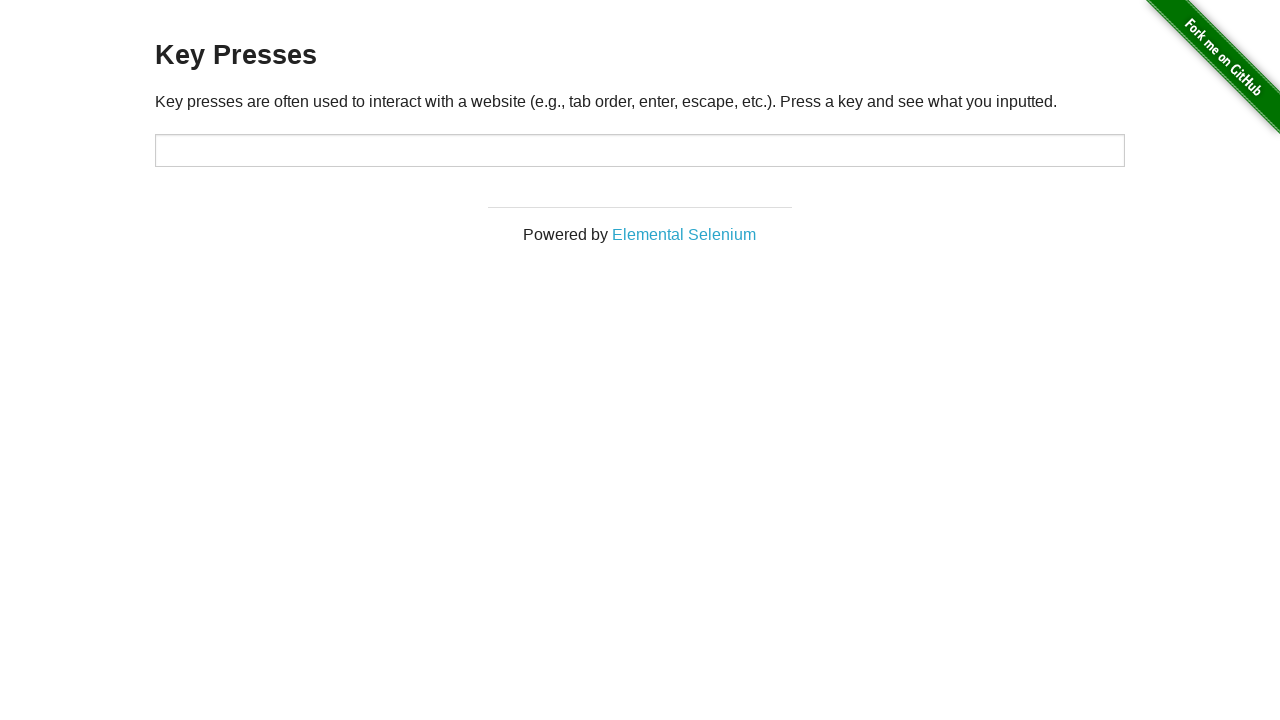

Pressed Space key
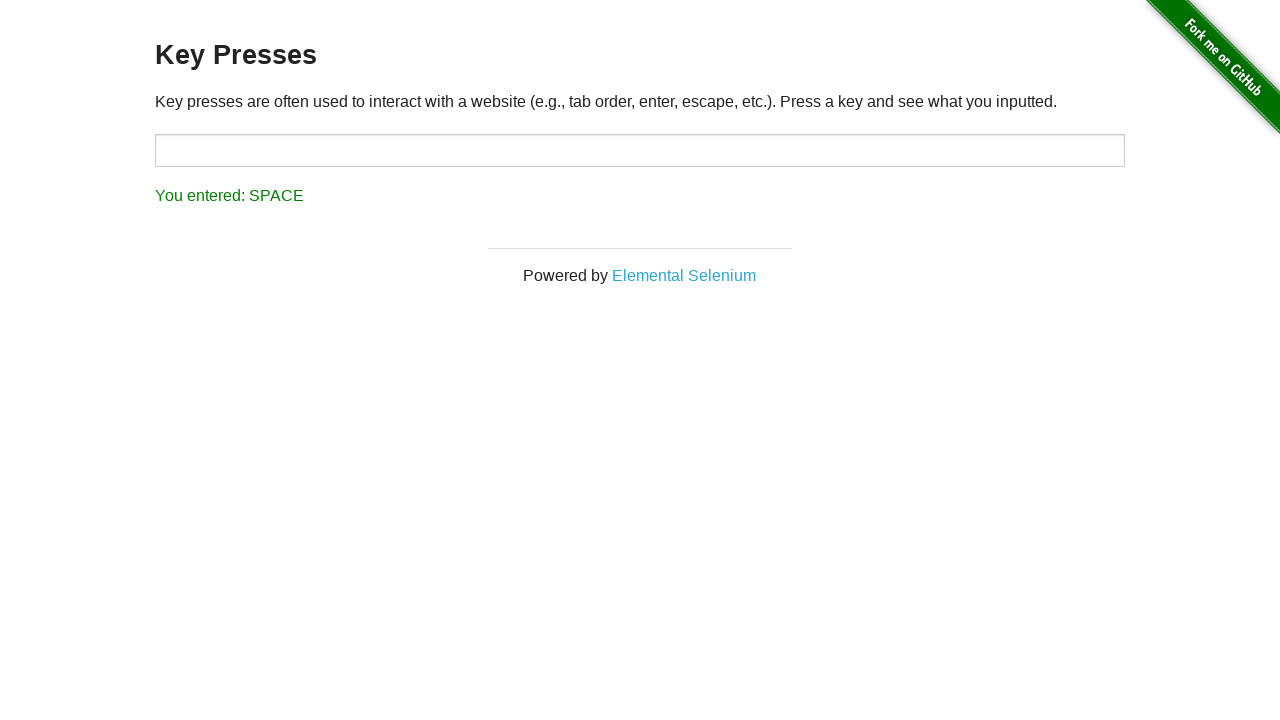

Located result element
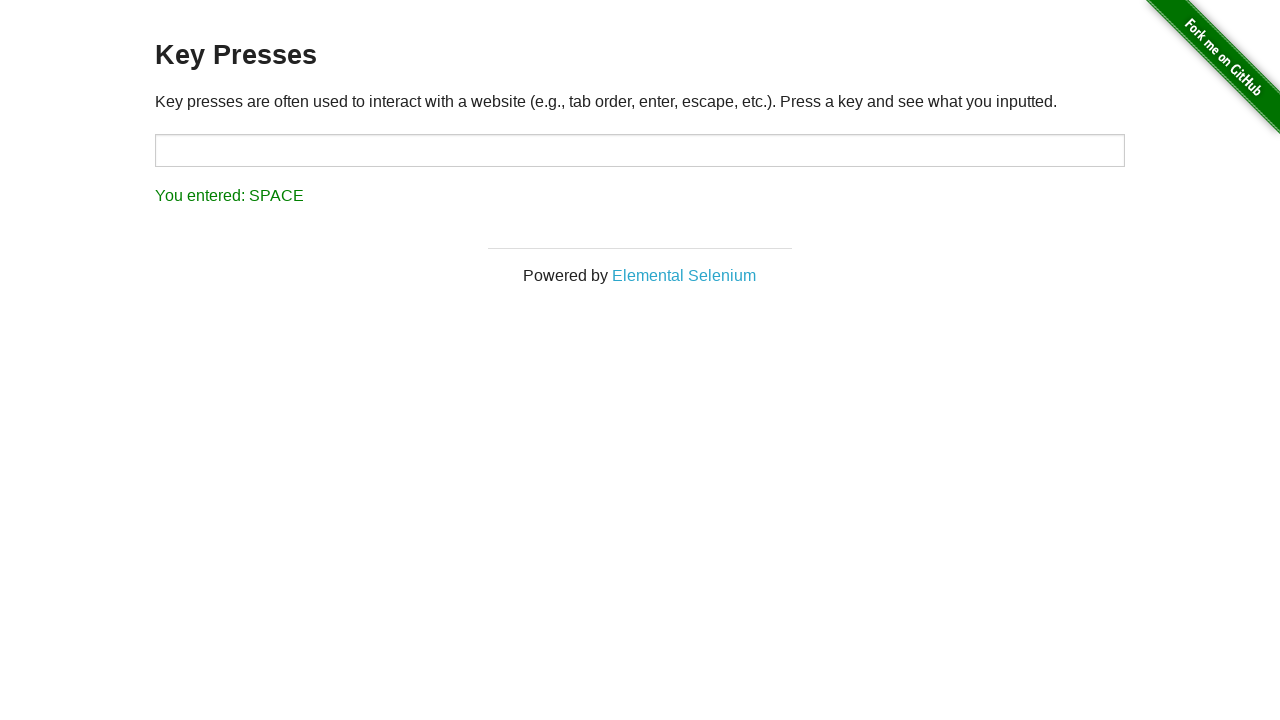

Verified SPACE key was detected correctly
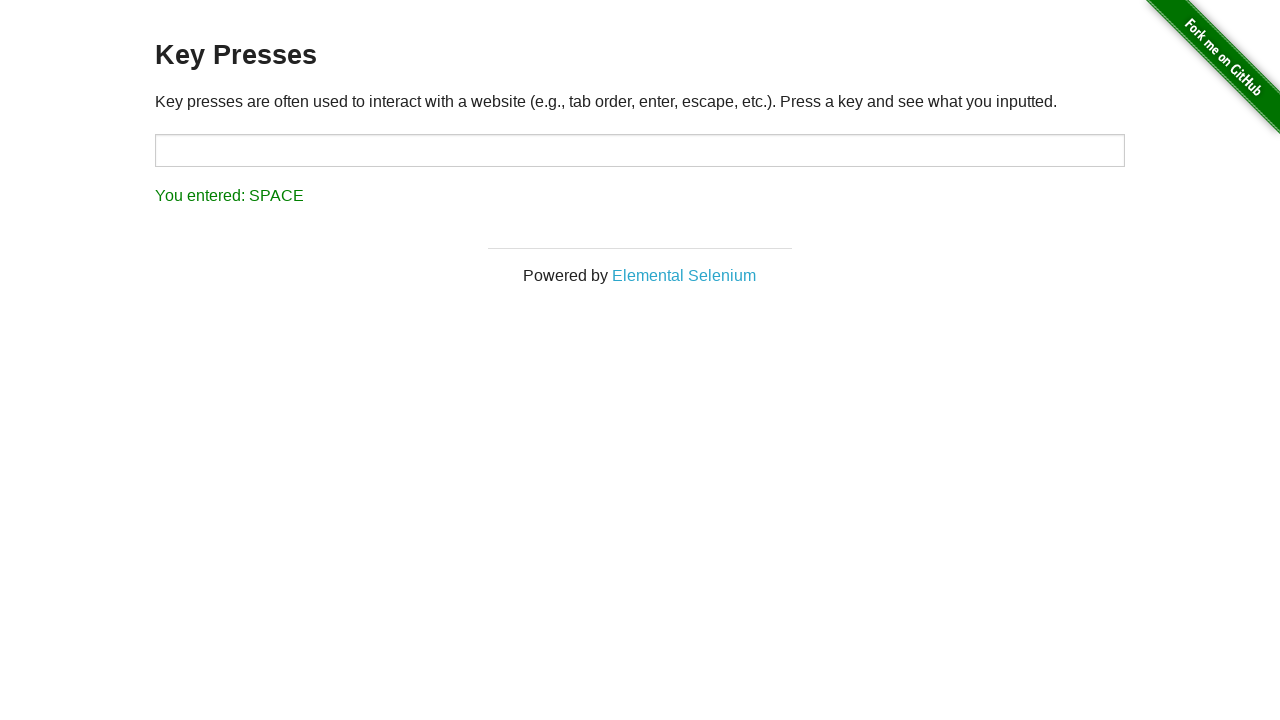

Pressed 'b' key
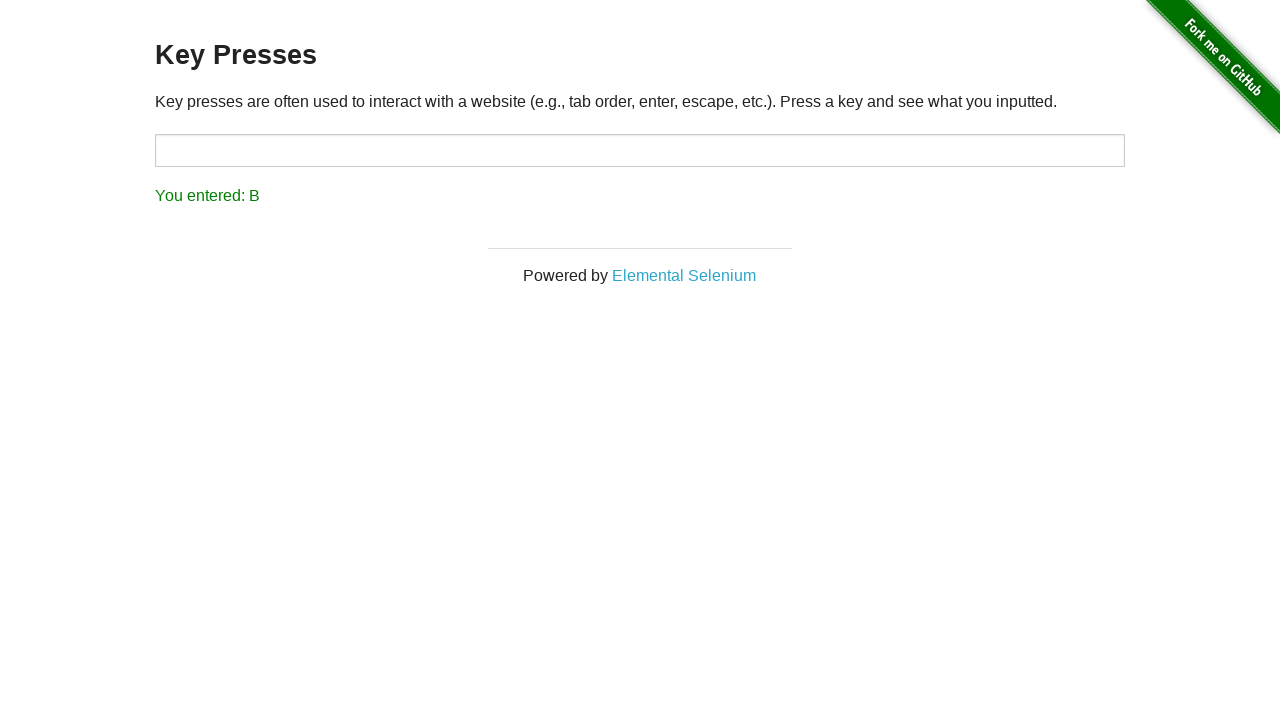

Verified 'b' key was detected correctly
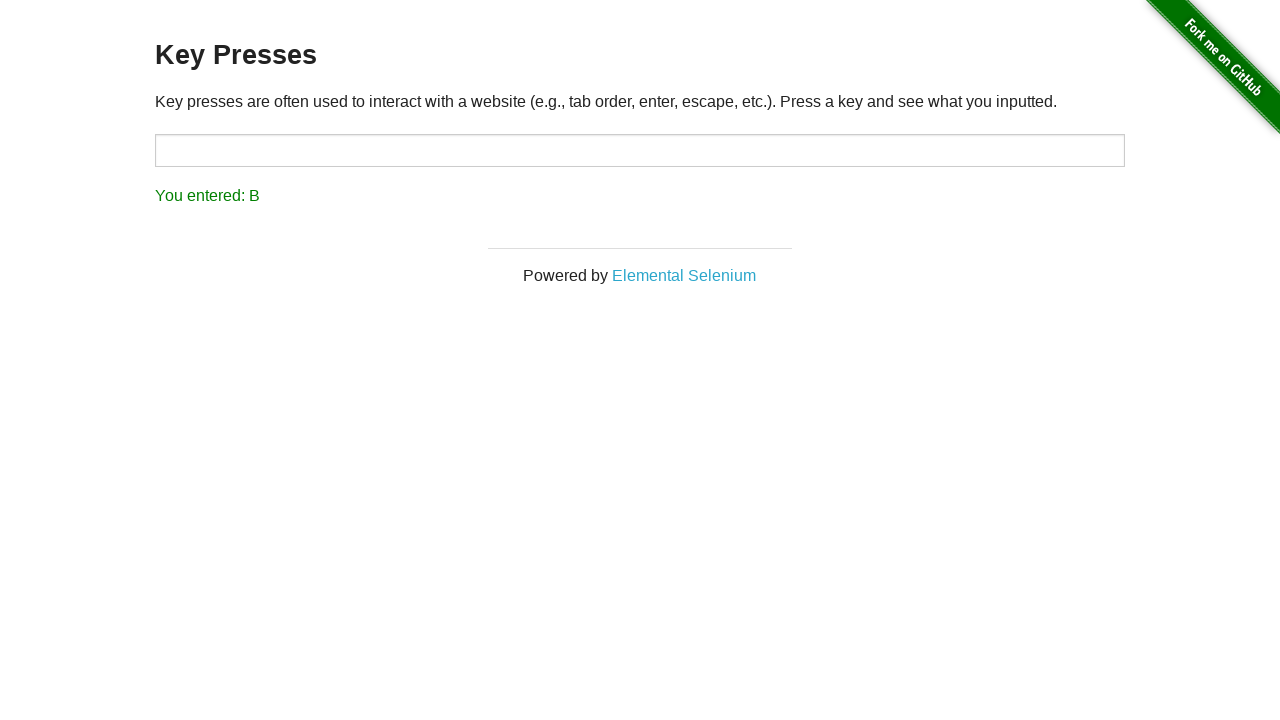

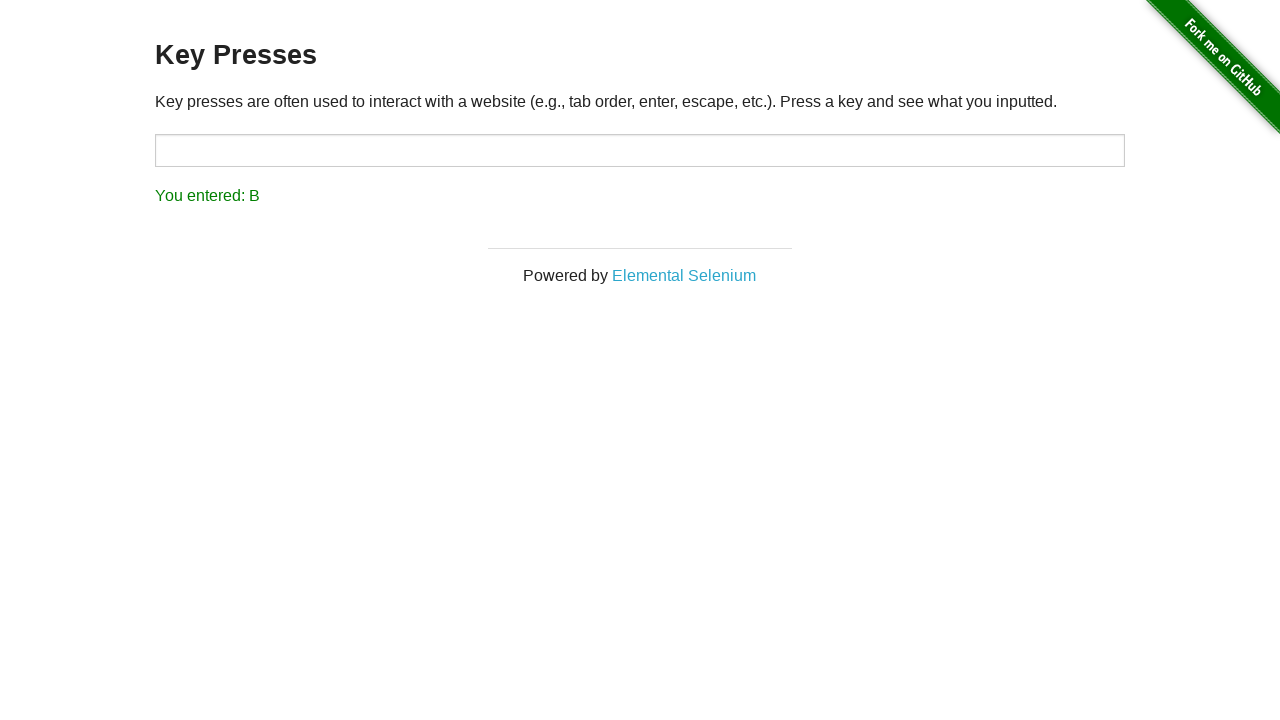